Solves a math problem by reading a value from the page, calculating the result using a logarithmic formula, and submitting the answer along with checkbox selections

Starting URL: http://suninjuly.github.io/math.html

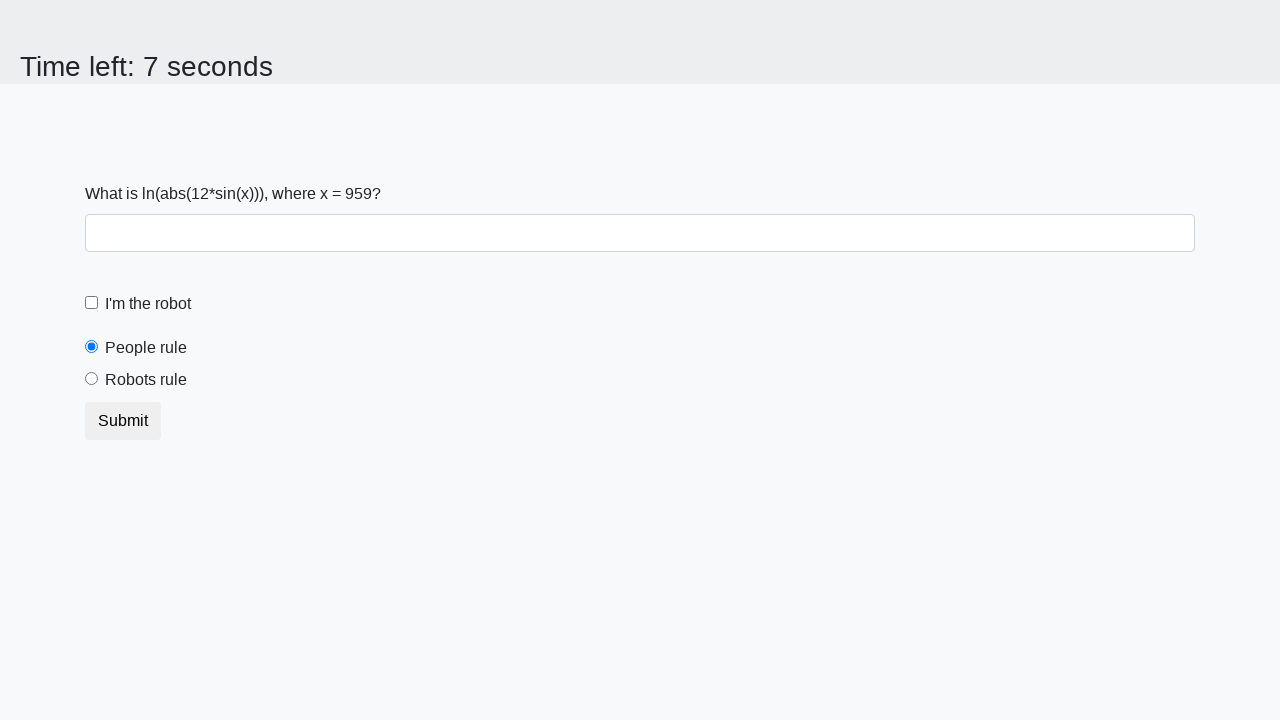

Located the input value element on the page
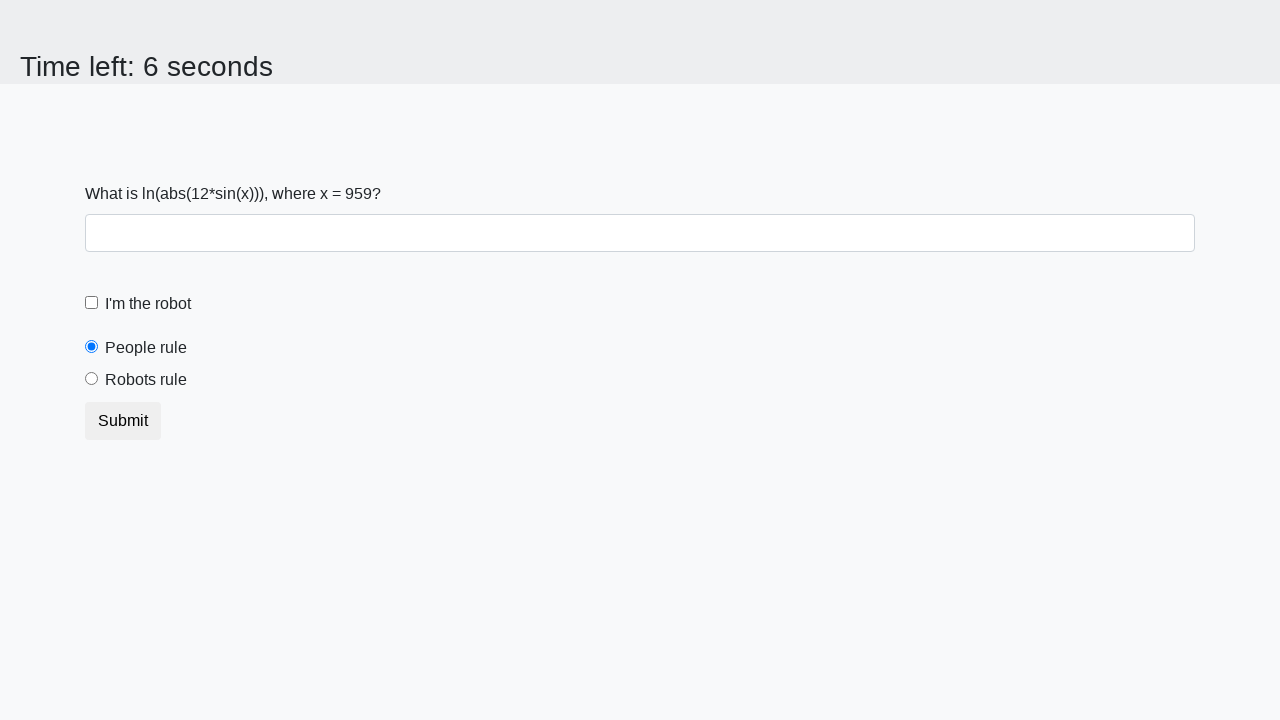

Retrieved x value from the input element
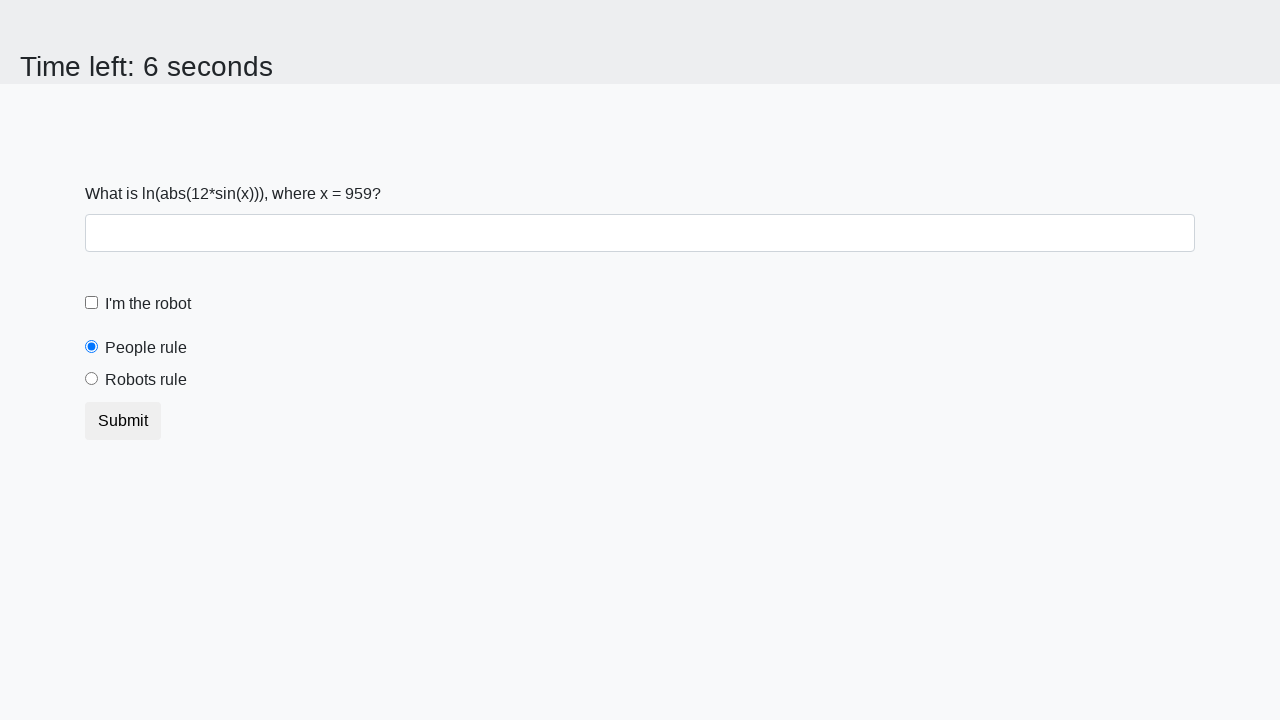

Calculated y using logarithmic formula: log(abs(12*sin(x)))
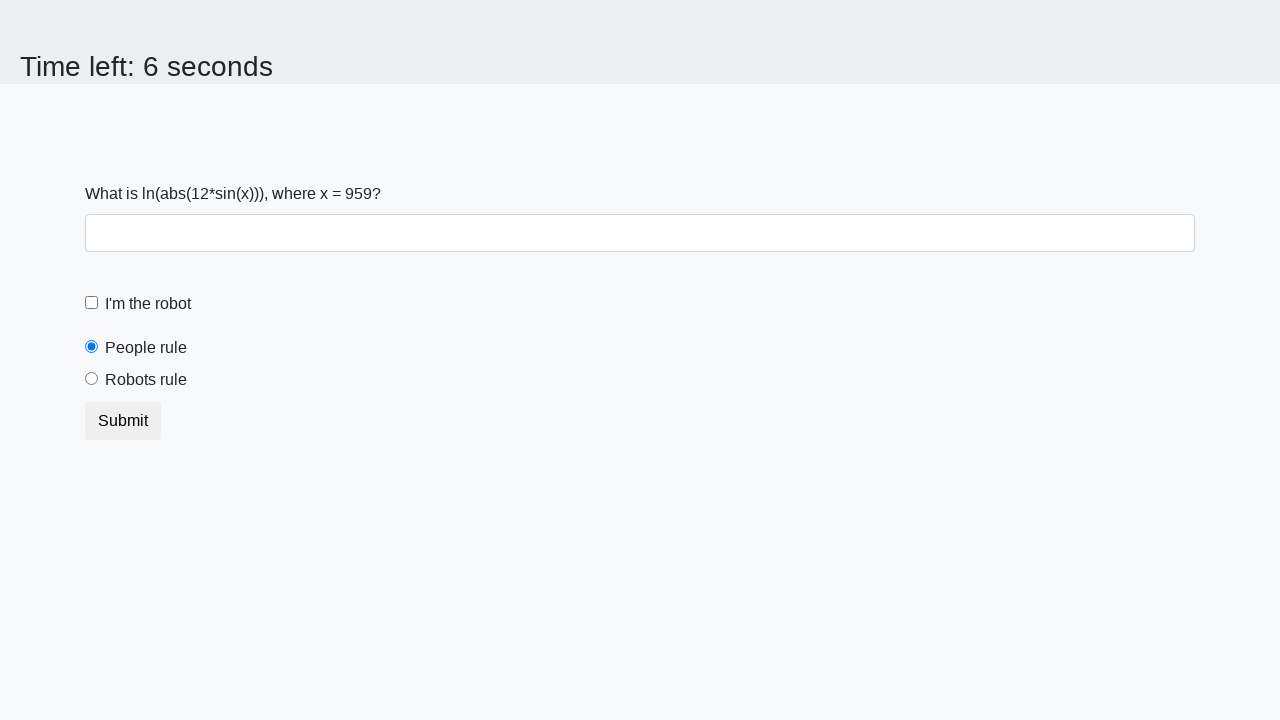

Filled the answer field with calculated value on #answer
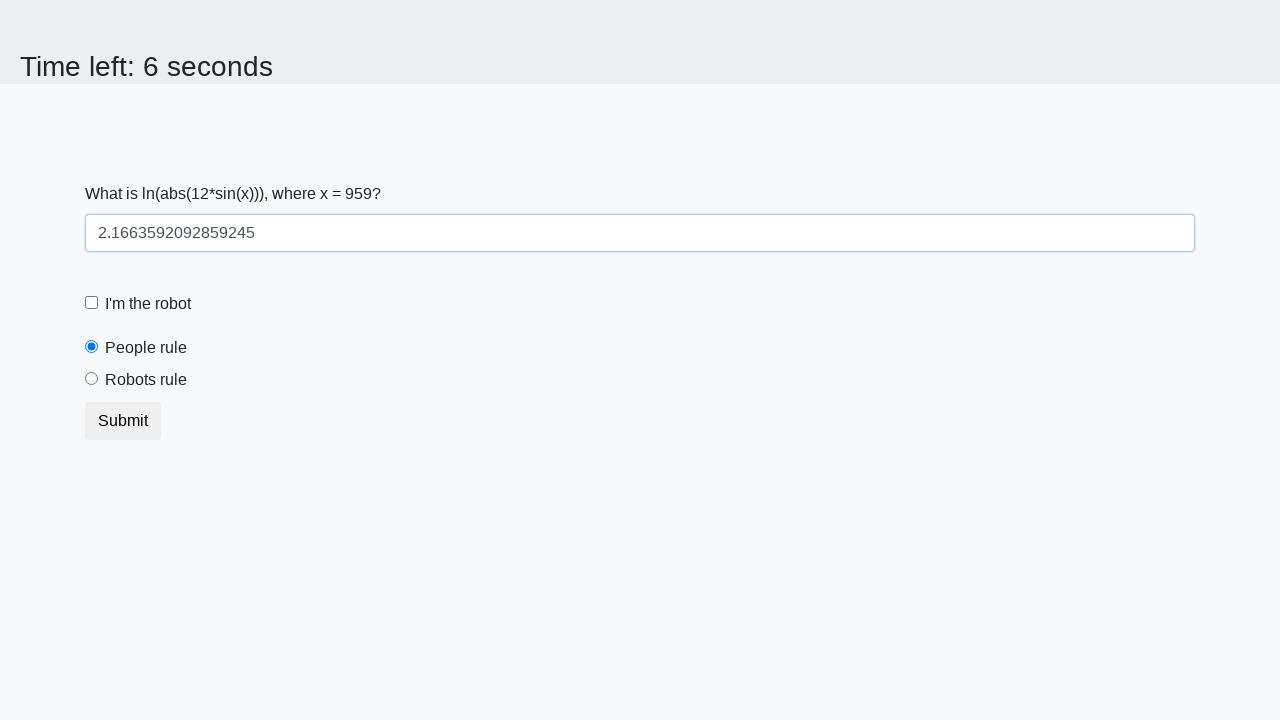

Clicked the 'I'm a robot' checkbox at (92, 303) on #robotCheckbox
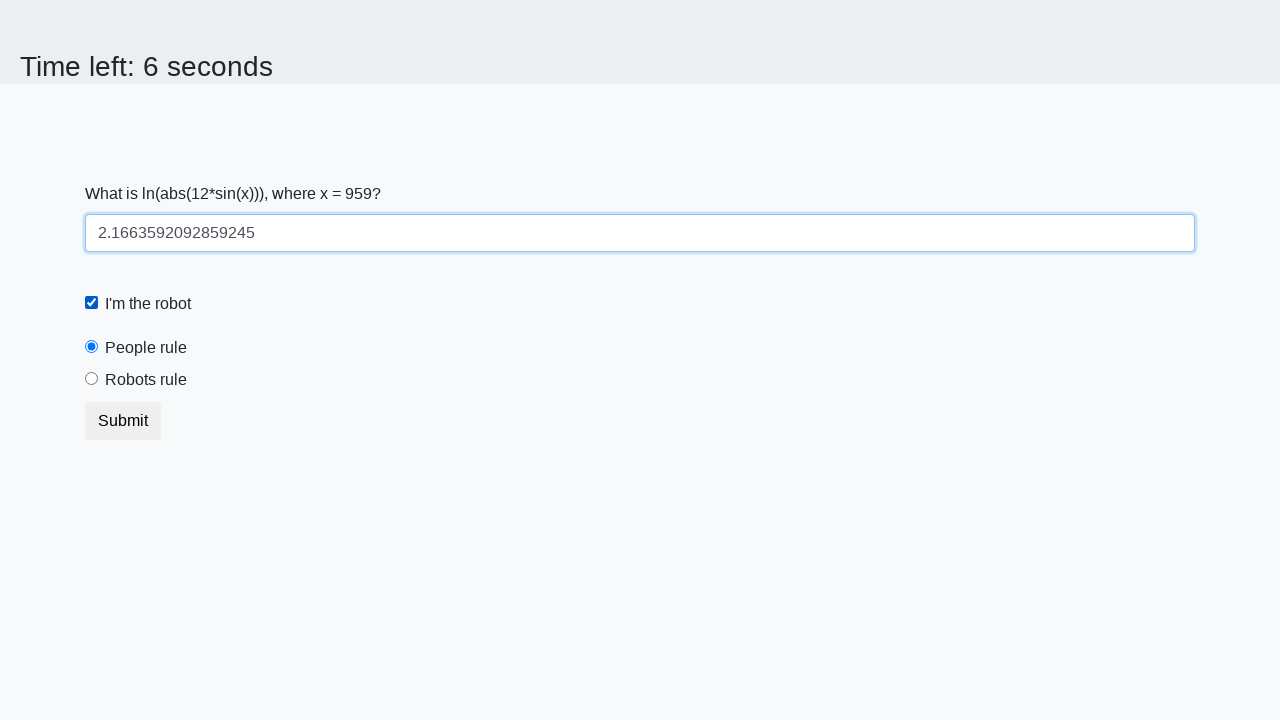

Selected the 'Robots rule' radio button at (92, 379) on #robotsRule
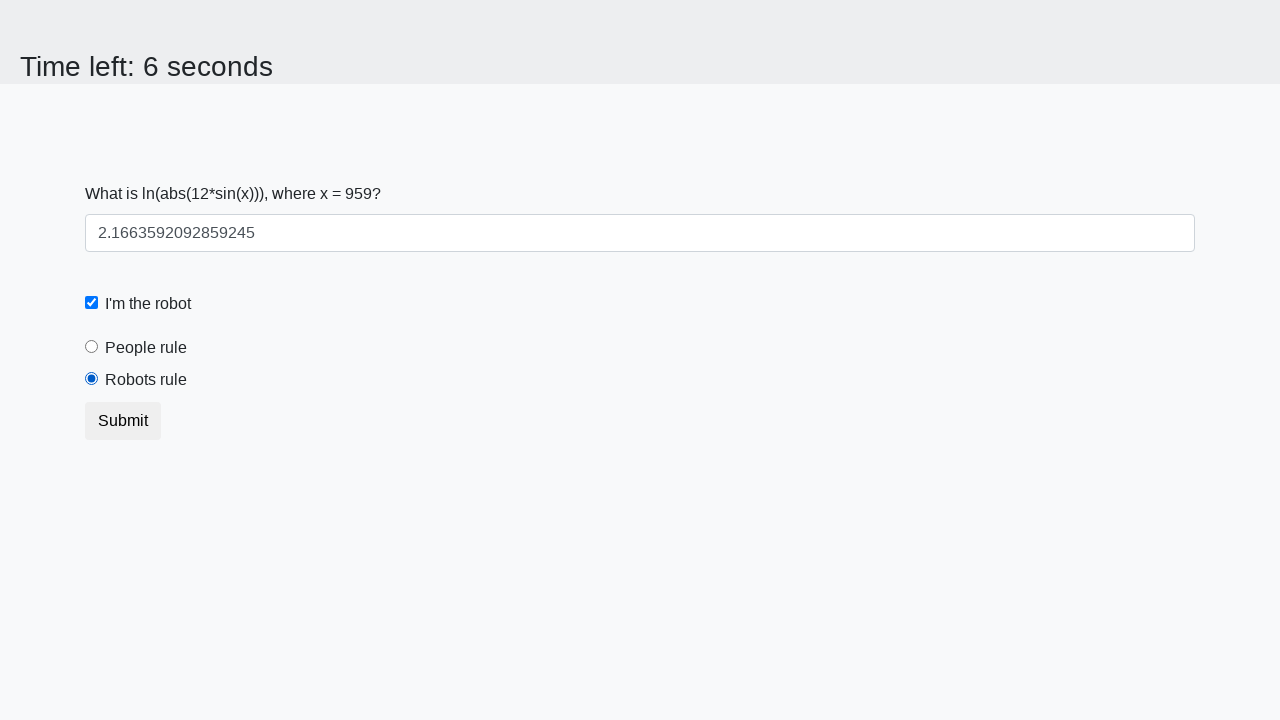

Clicked the submit button to submit the form at (123, 421) on button
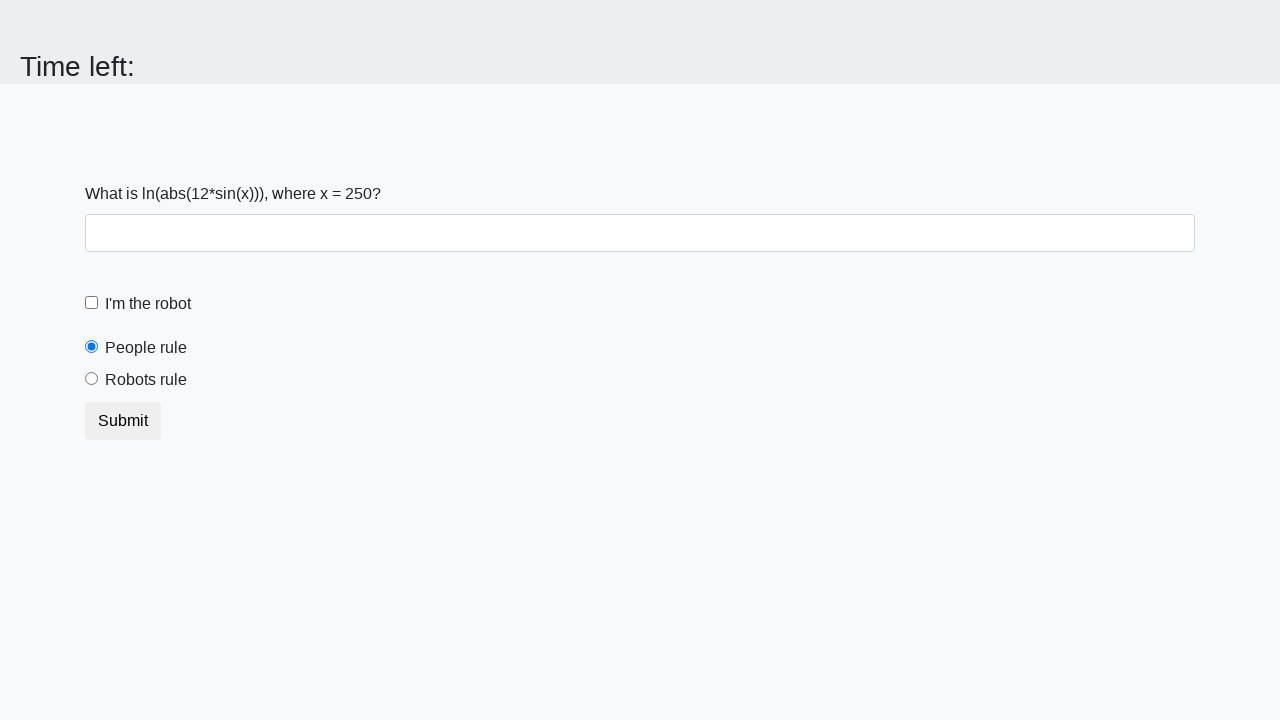

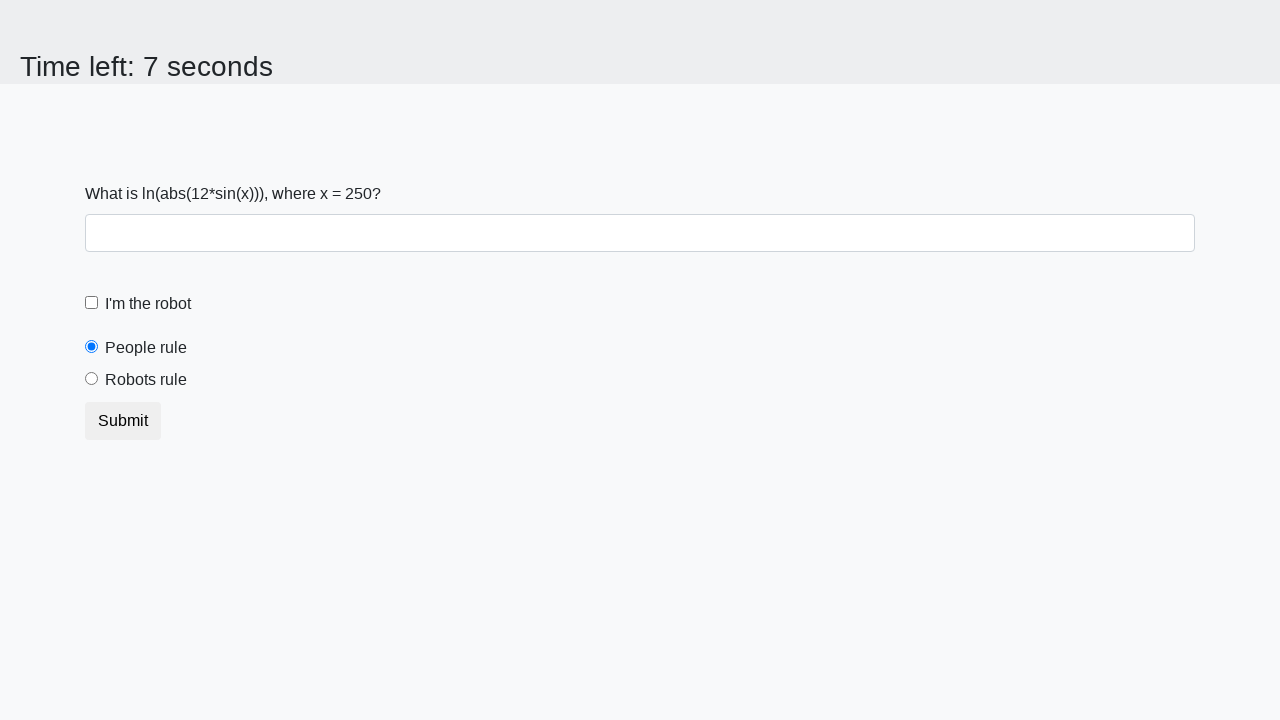